Tests a jQuery combo tree dropdown by clicking to open it and selecting multiple items from the dropdown list until reaching "choice 6"

Starting URL: https://www.jqueryscript.net/demo/Drop-Down-Combo-Tree/

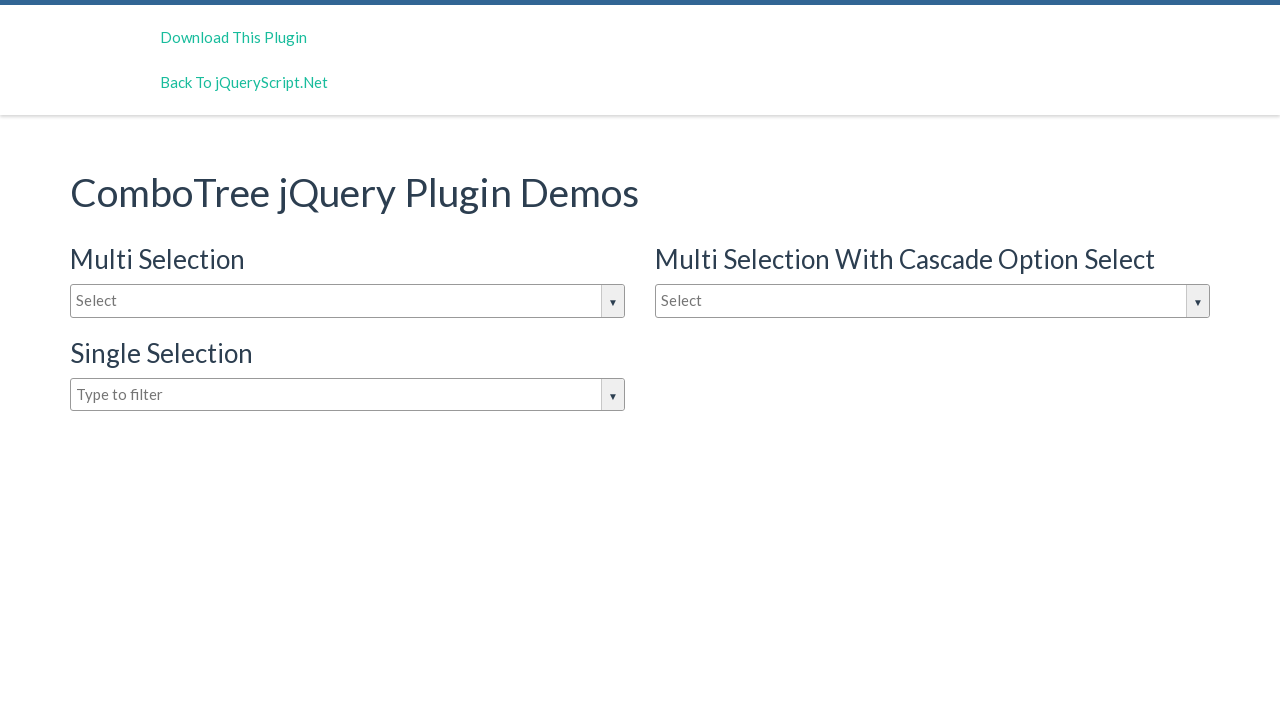

Clicked dropdown input to open jQuery combo tree at (348, 301) on #justAnInputBox
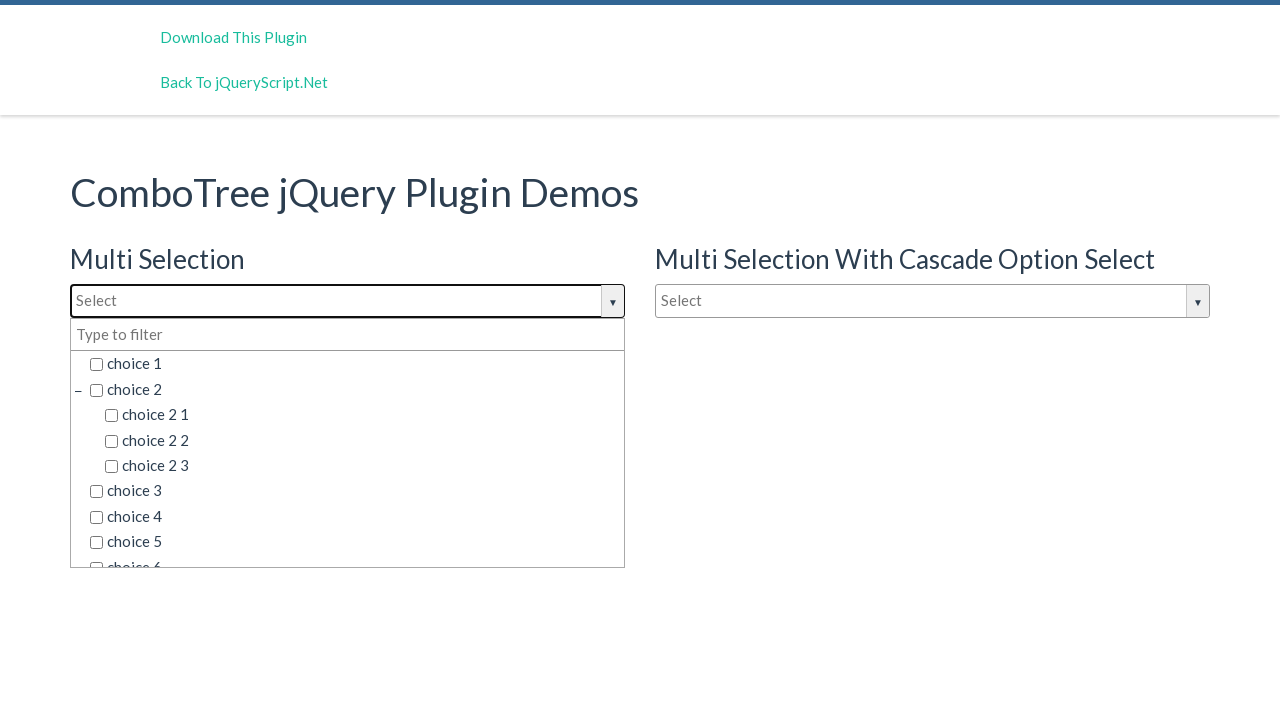

Dropdown items loaded and visible
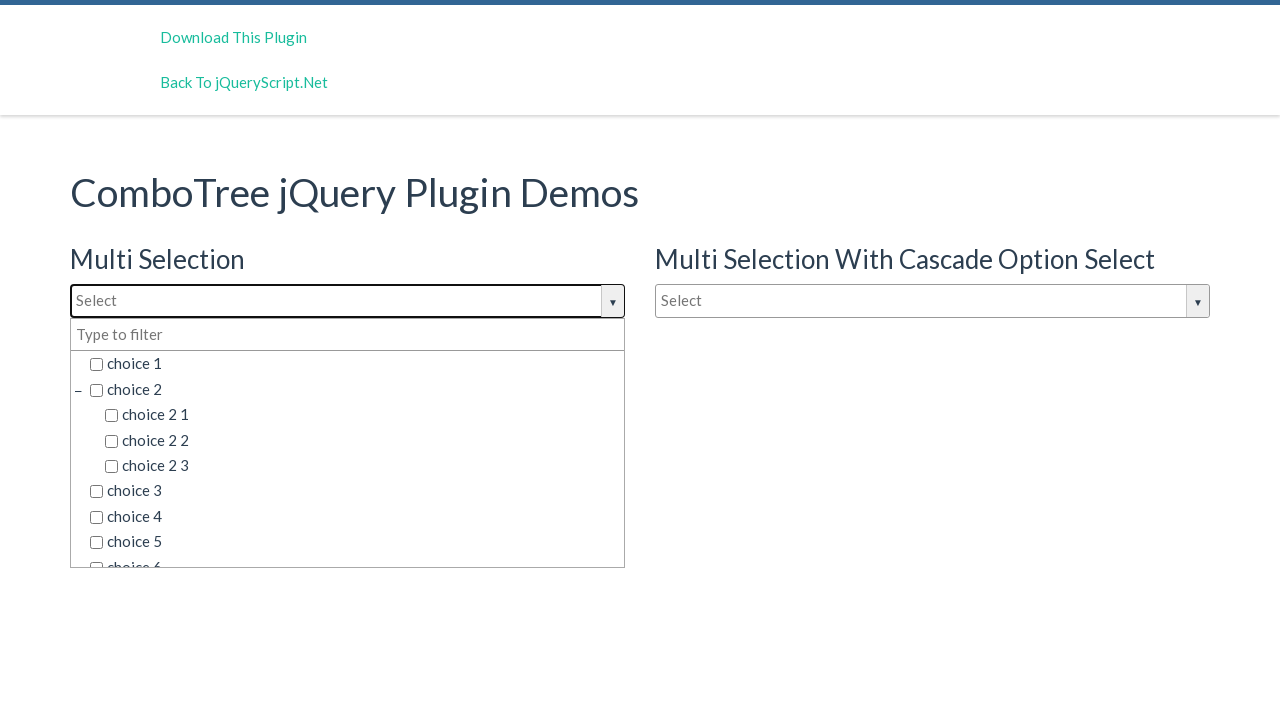

Retrieved all dropdown items from selector
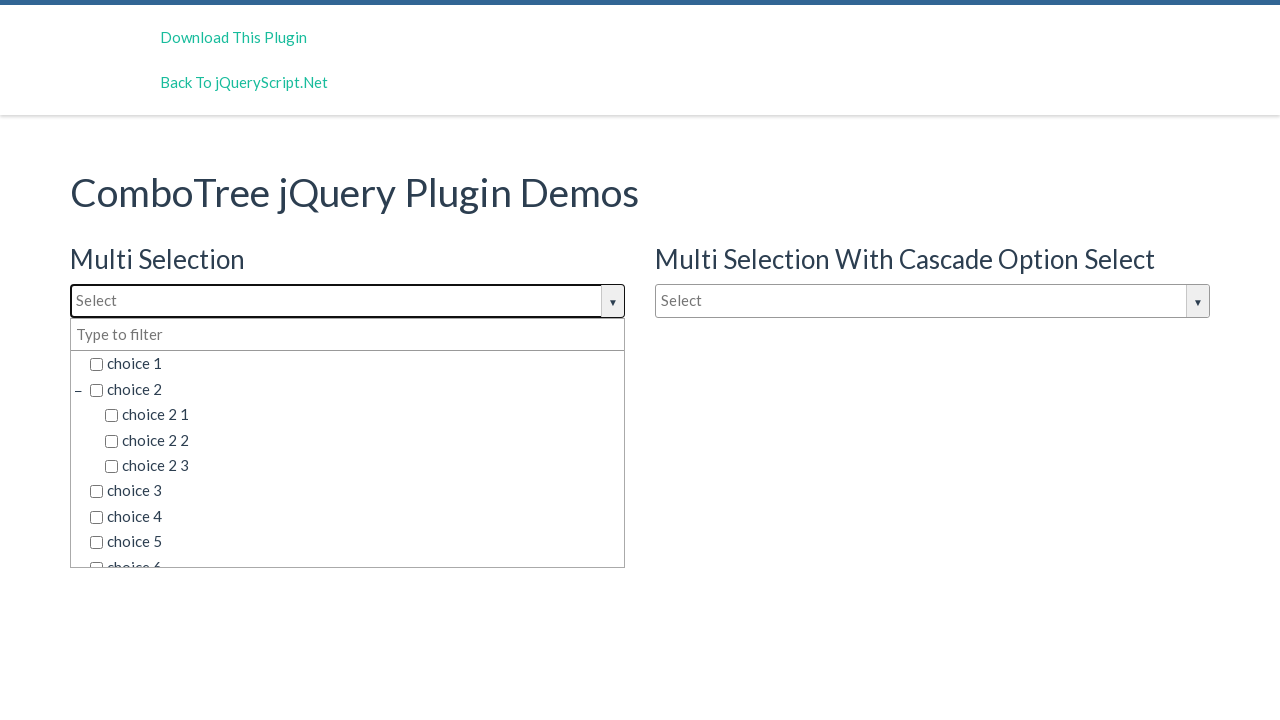

Clicked dropdown item 'choice 1' at (355, 364) on span.comboTreeItemTitle >> nth=0
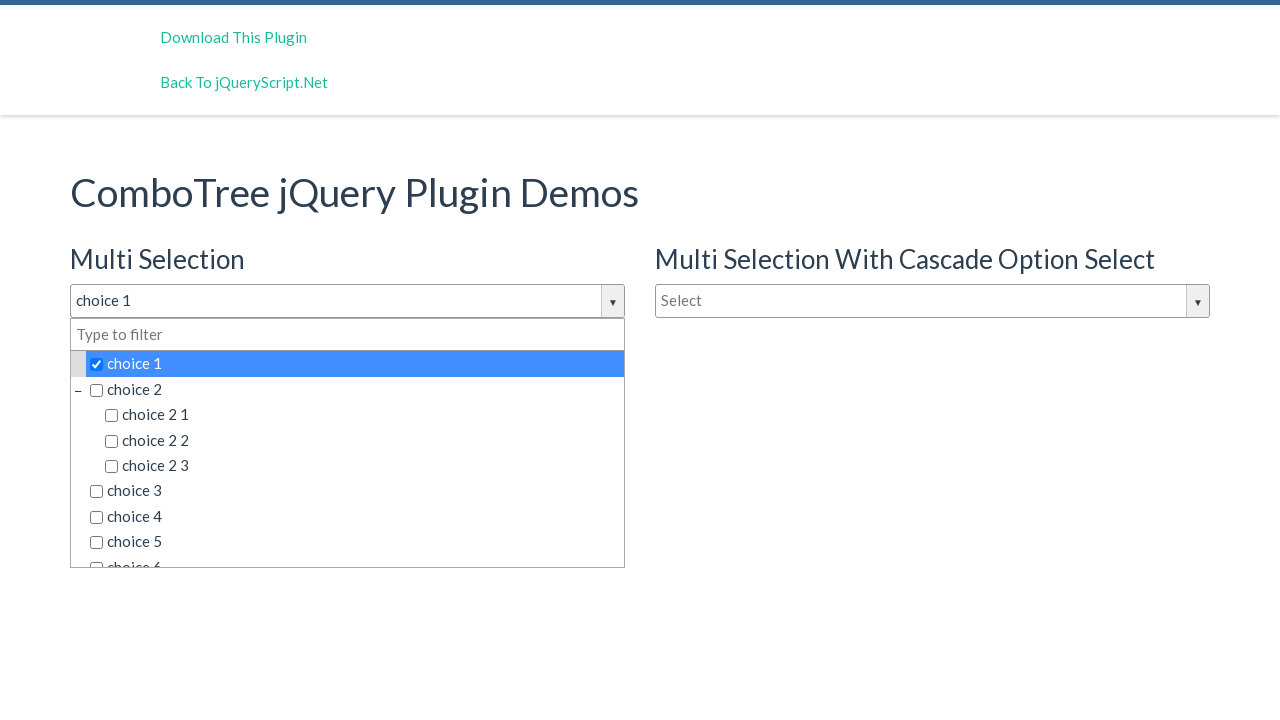

Clicked dropdown item 'choice 2' at (355, 389) on span.comboTreeItemTitle >> nth=1
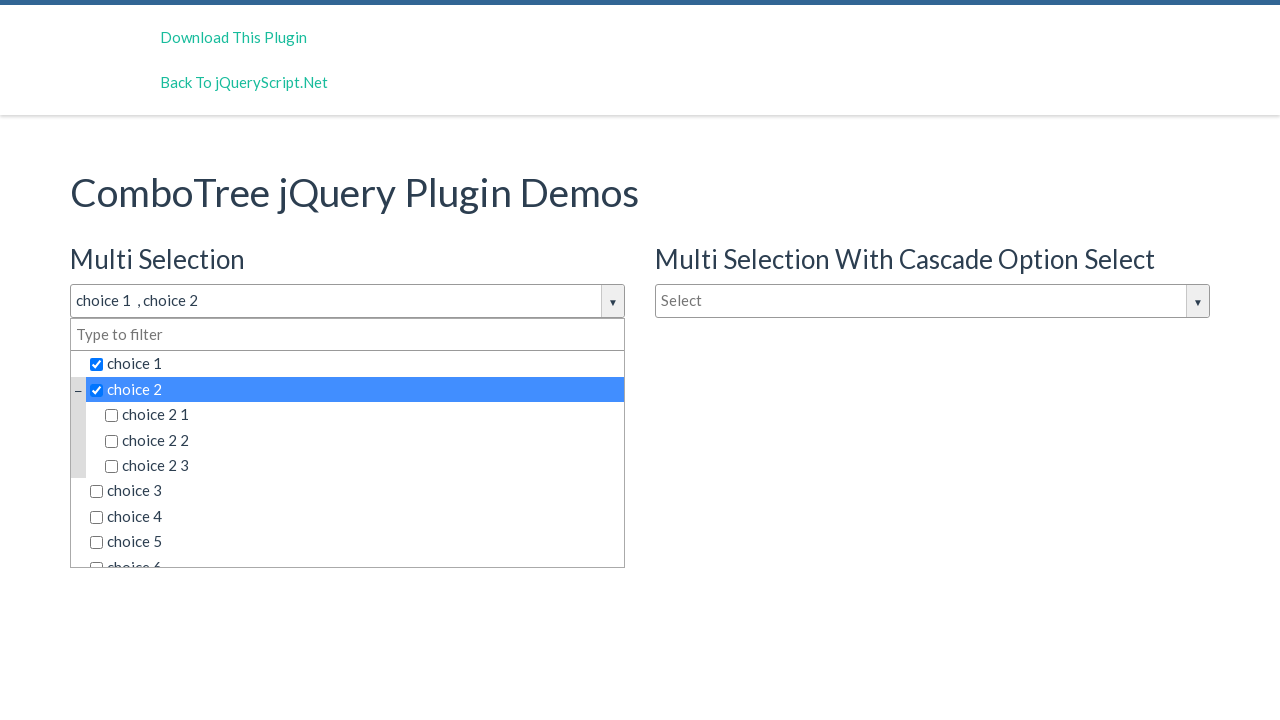

Clicked dropdown item 'choice 2 1' at (362, 415) on span.comboTreeItemTitle >> nth=2
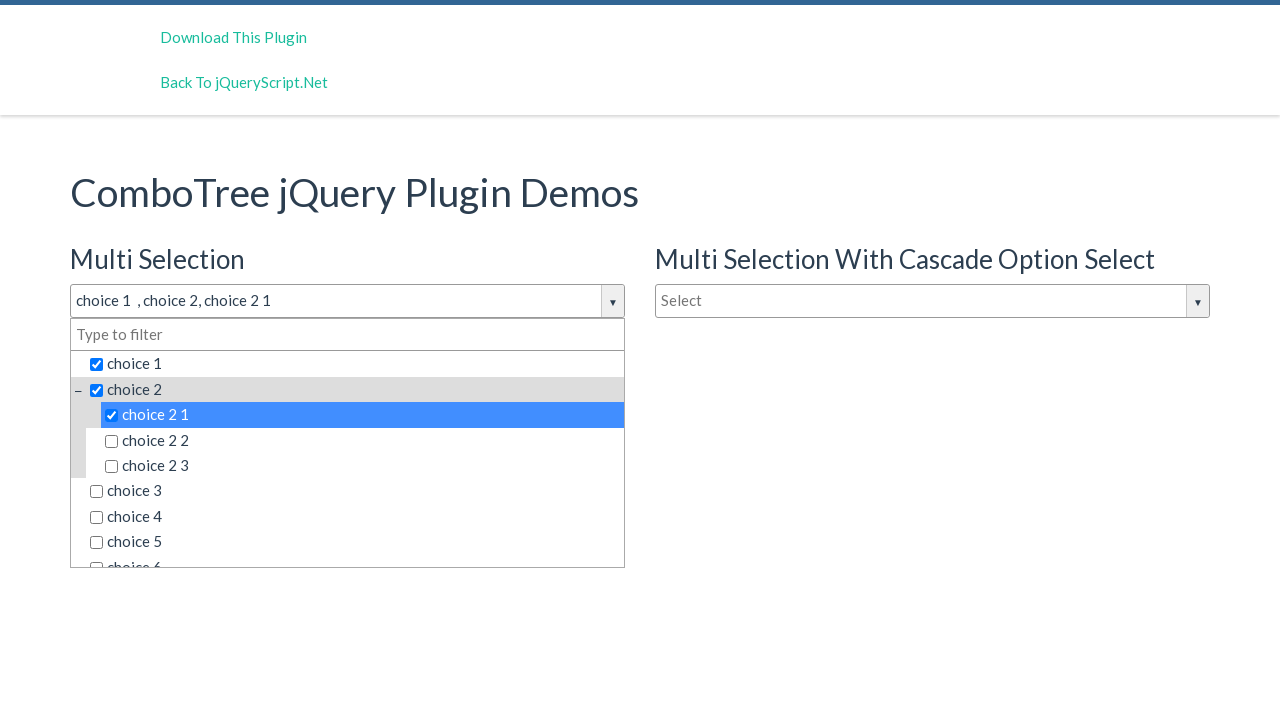

Clicked dropdown item 'choice 2 2' at (362, 440) on span.comboTreeItemTitle >> nth=3
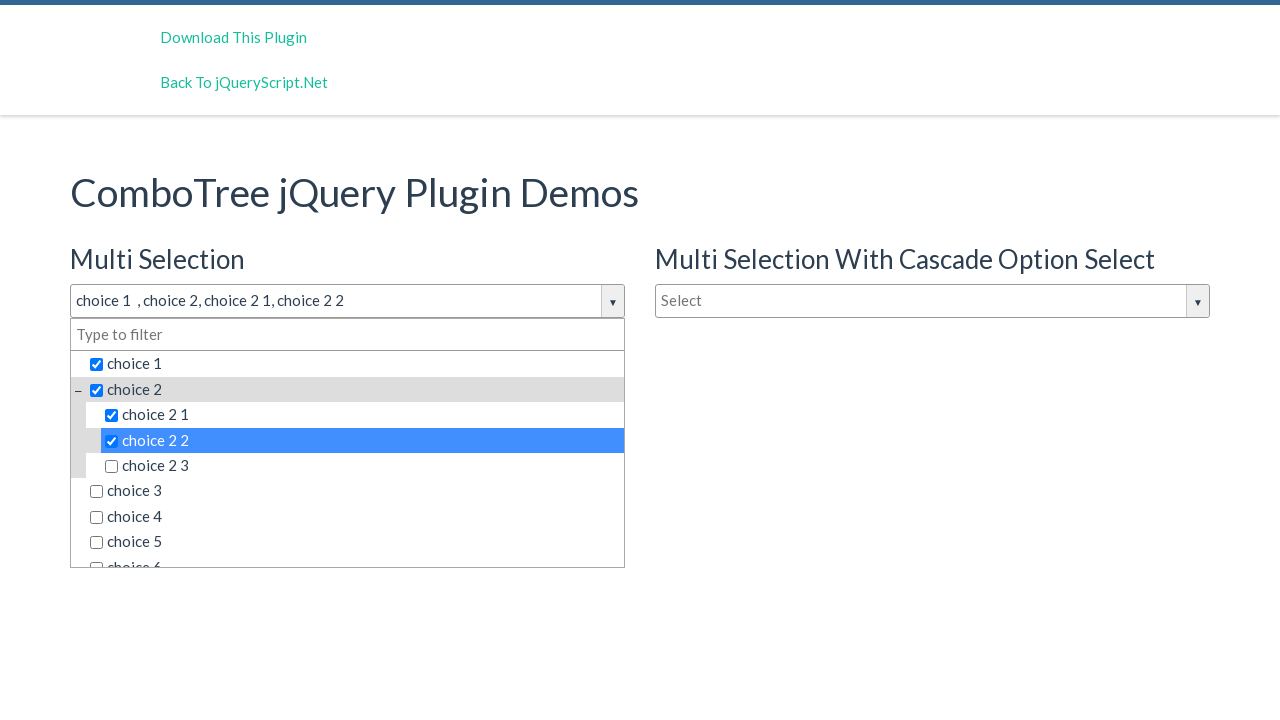

Clicked dropdown item 'choice 2 3' at (362, 466) on span.comboTreeItemTitle >> nth=4
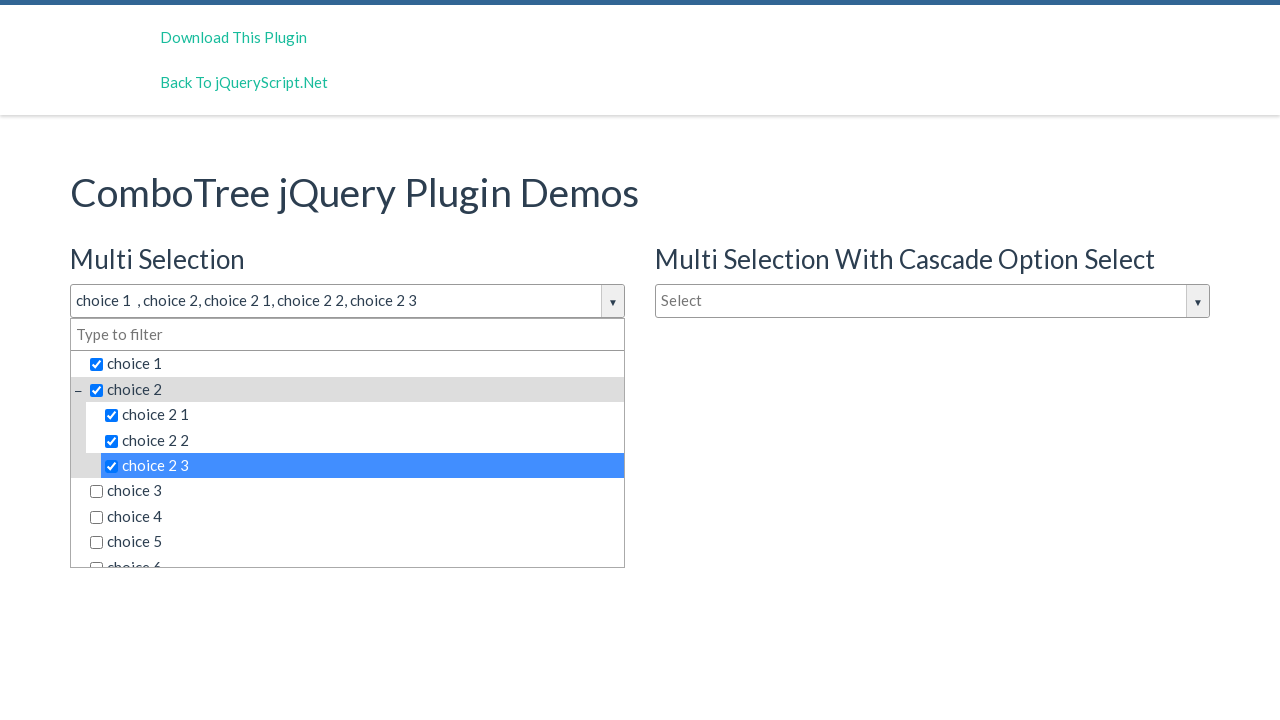

Clicked dropdown item 'choice 3' at (355, 491) on span.comboTreeItemTitle >> nth=5
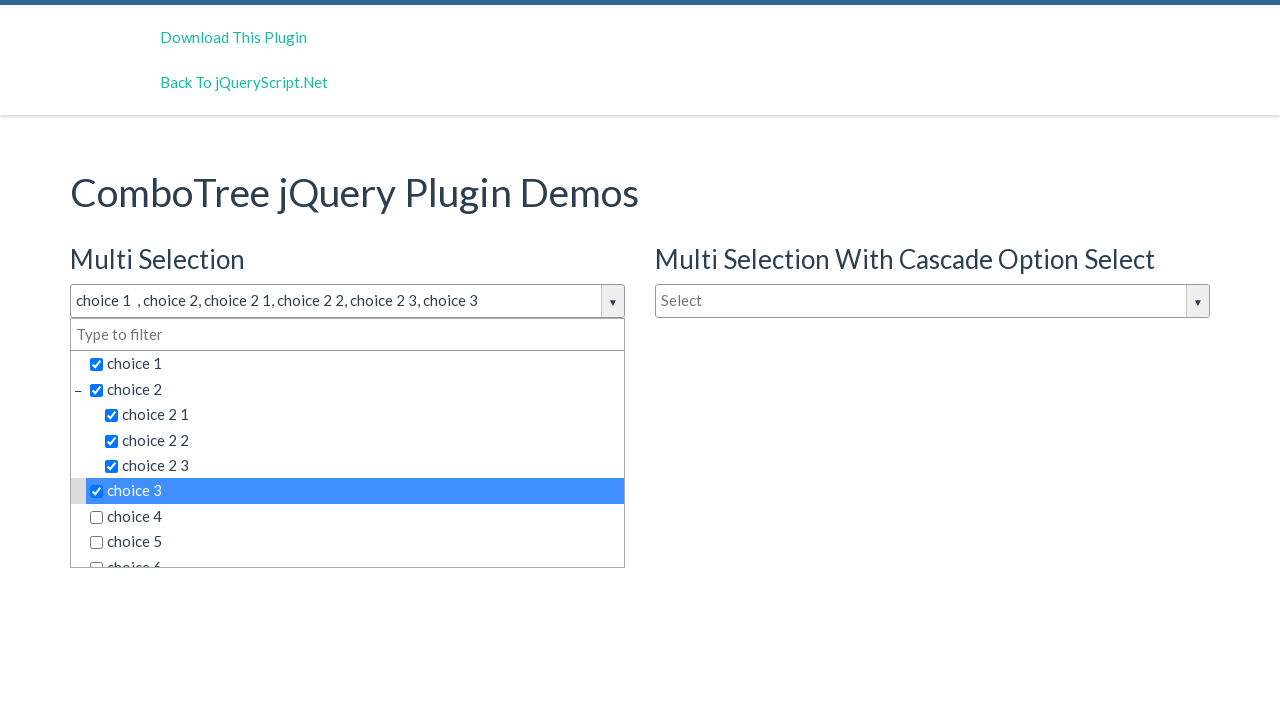

Clicked dropdown item 'choice 4' at (355, 517) on span.comboTreeItemTitle >> nth=6
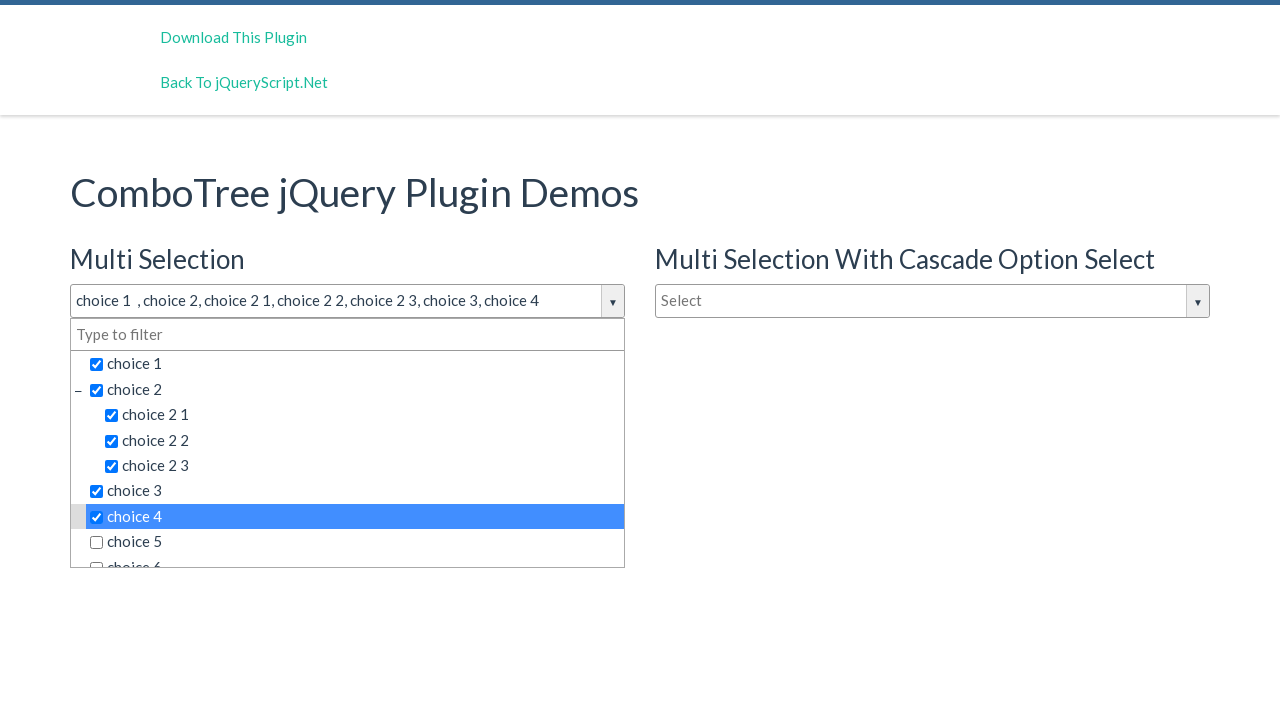

Clicked dropdown item 'choice 5' at (355, 542) on span.comboTreeItemTitle >> nth=7
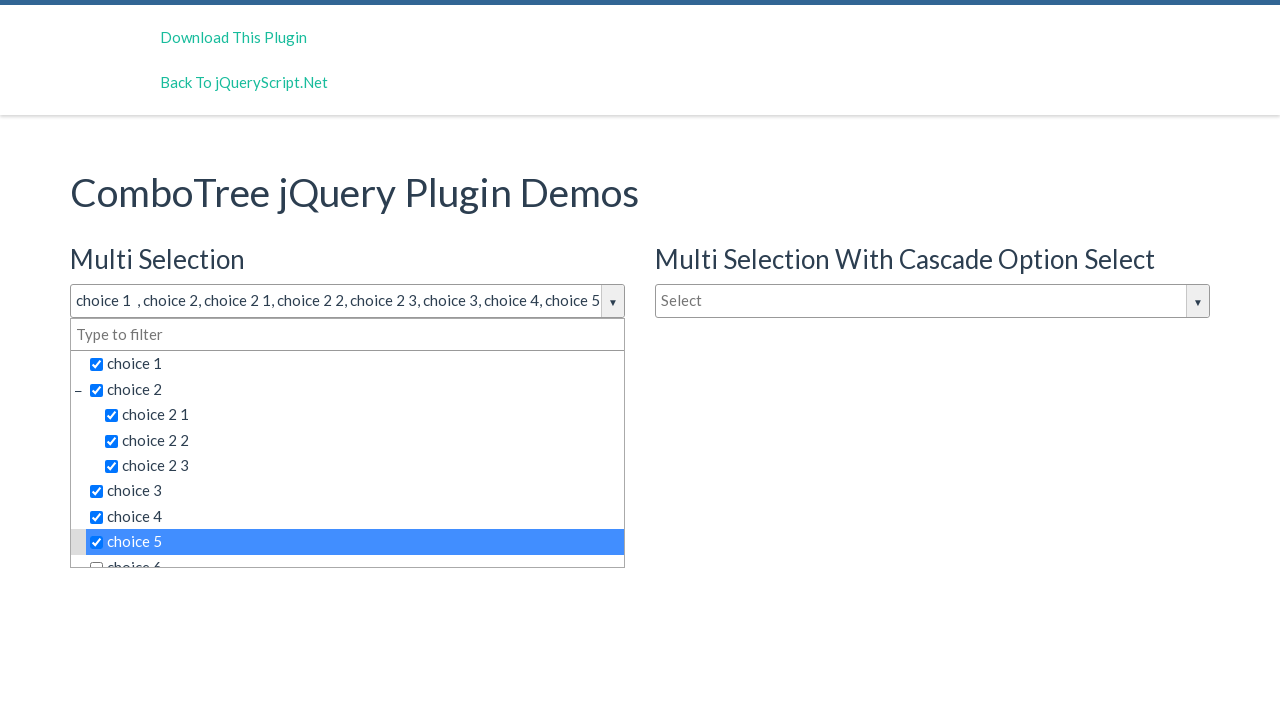

Clicked dropdown item 'choice 6' at (355, 554) on span.comboTreeItemTitle >> nth=8
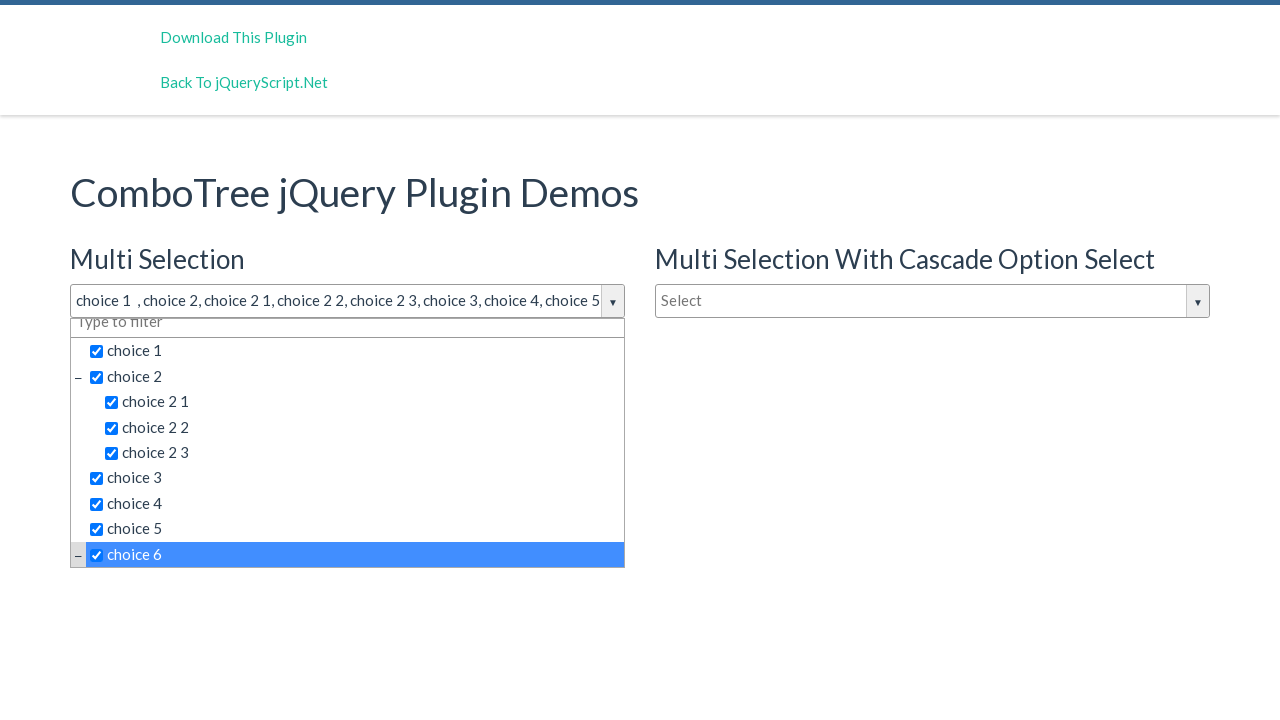

Reached 'choice 6' - stopping iteration
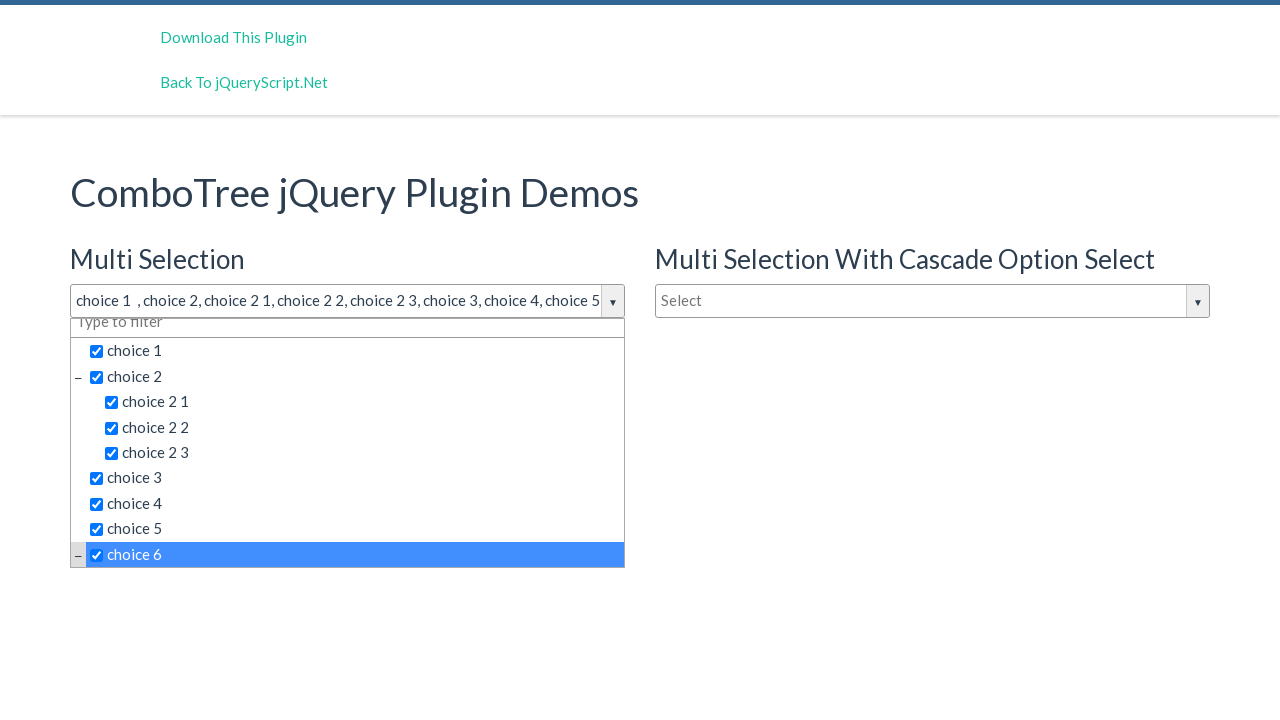

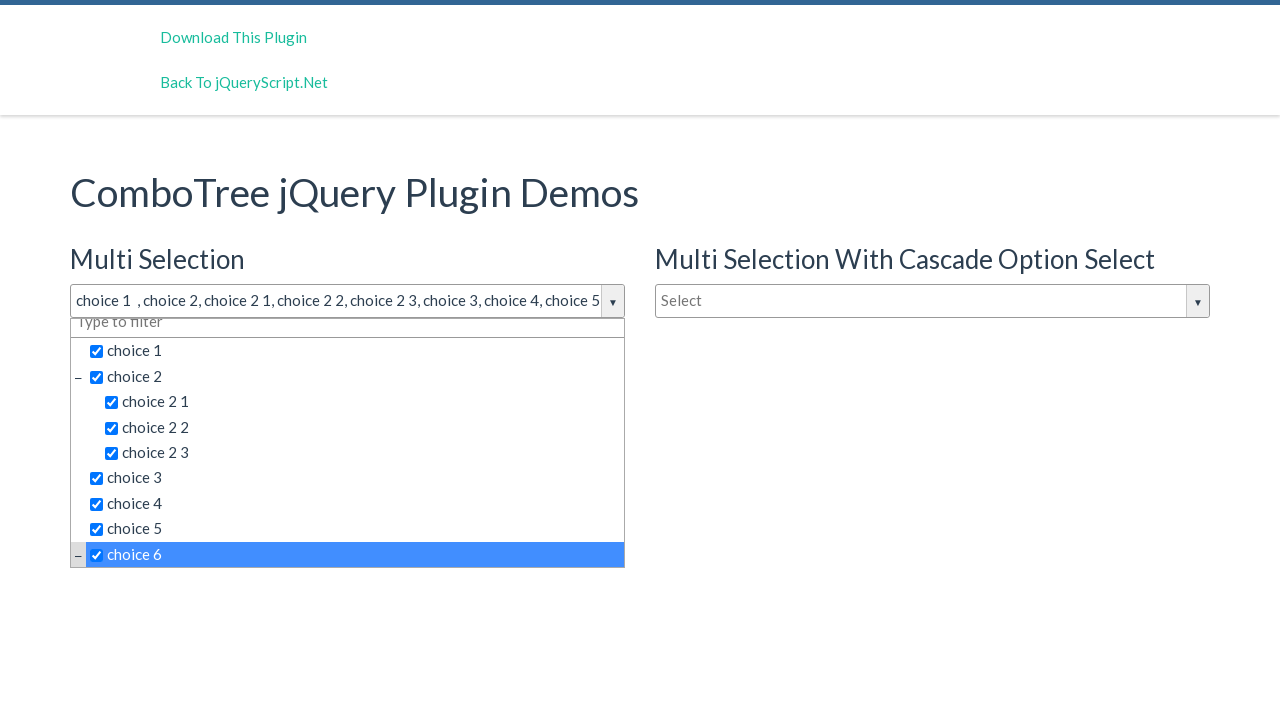